Tests radio button functionality by selecting the "Impressive" radio option.

Starting URL: https://demoqa.com/elements

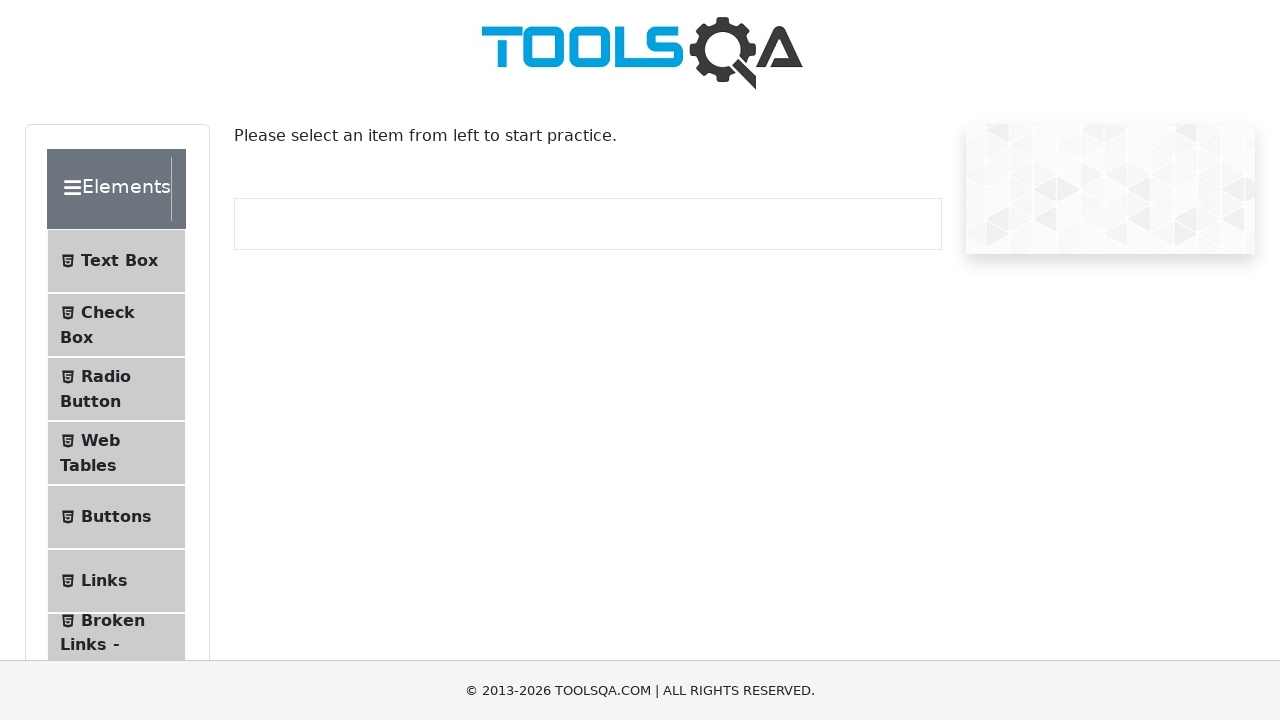

Clicked on Radio Button menu item at (106, 376) on xpath=//span[contains(text(), 'Radio Button')]
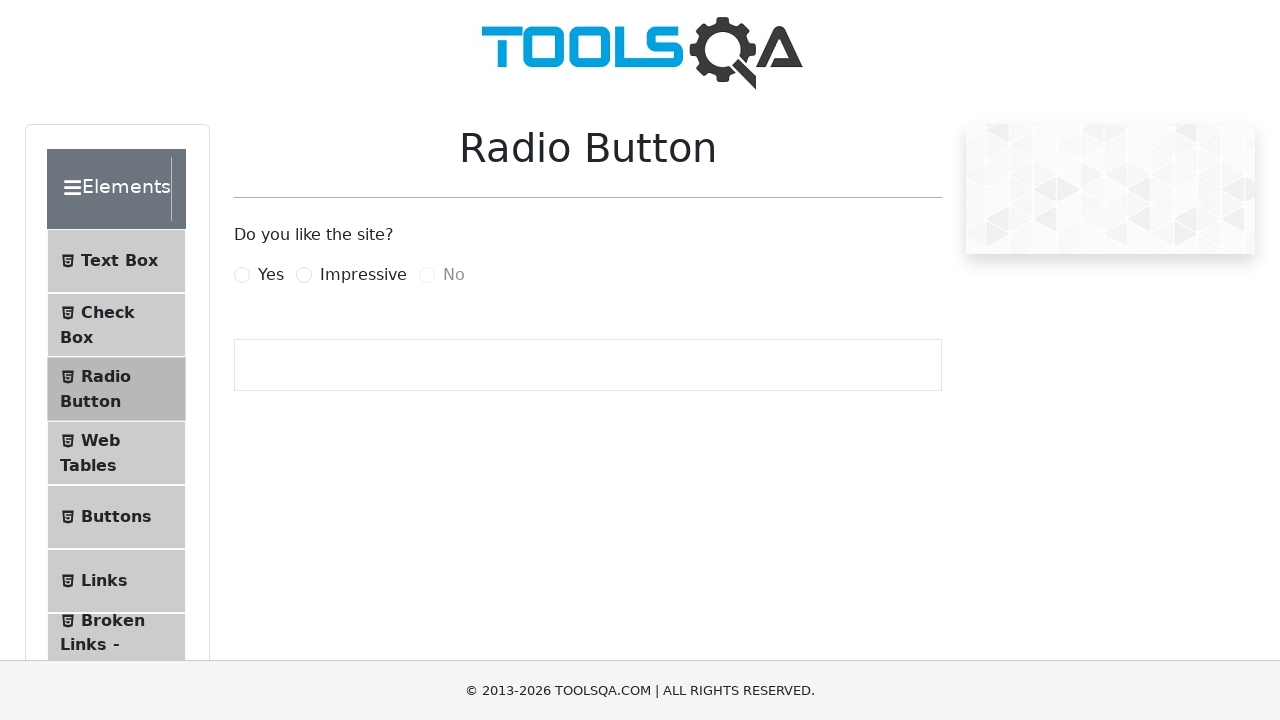

Selected the Impressive radio button option at (363, 275) on label[for='impressiveRadio']
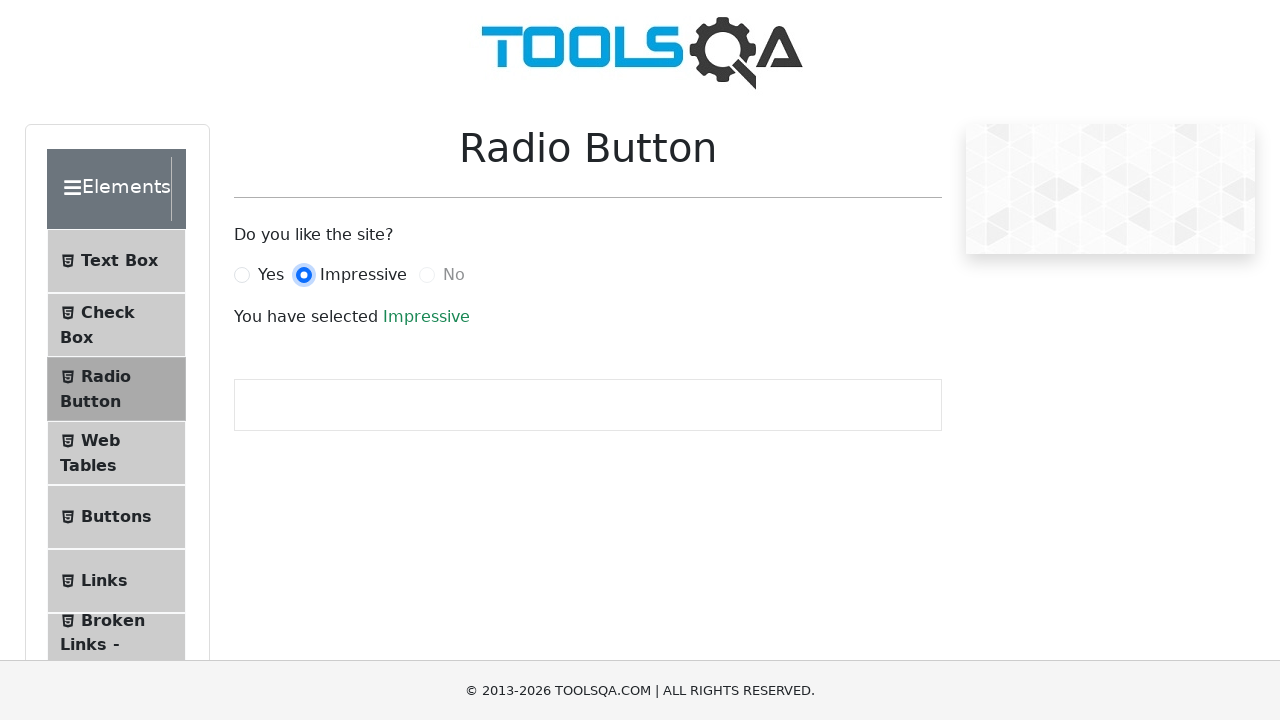

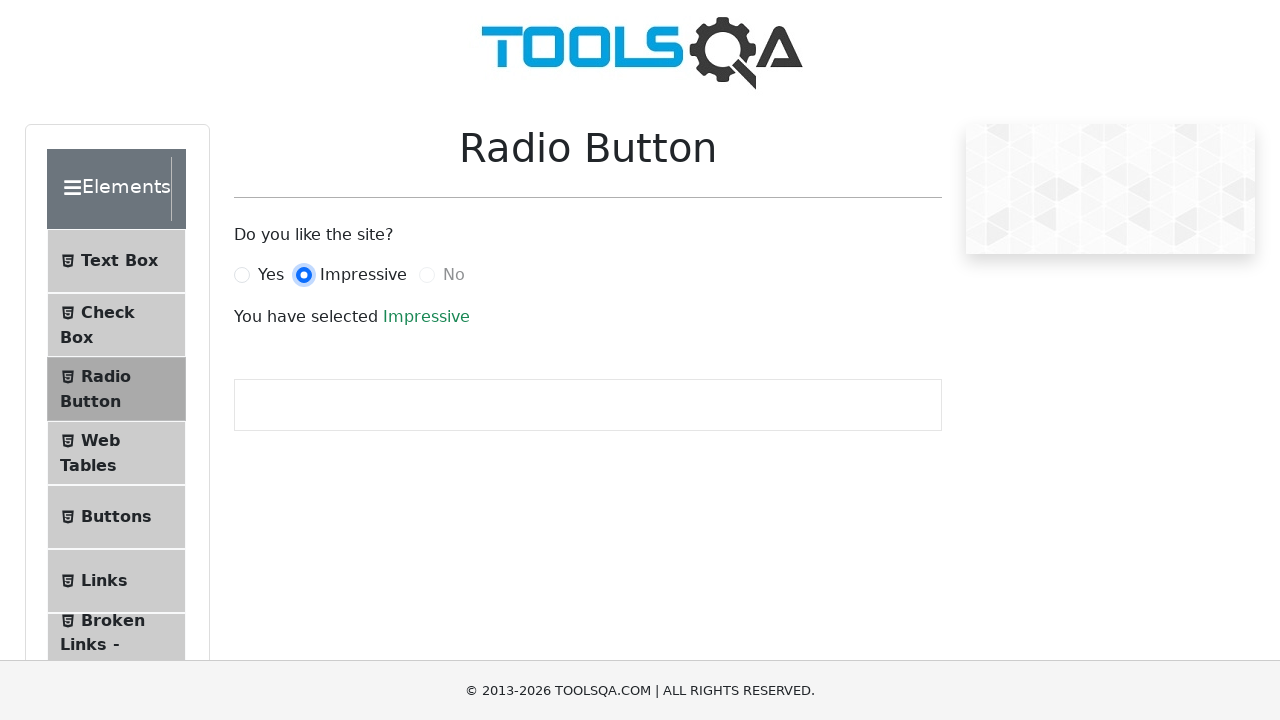